Navigates to a GitHub user profile page and waits for the profile content to load

Starting URL: https://github.com/yashu1wwww

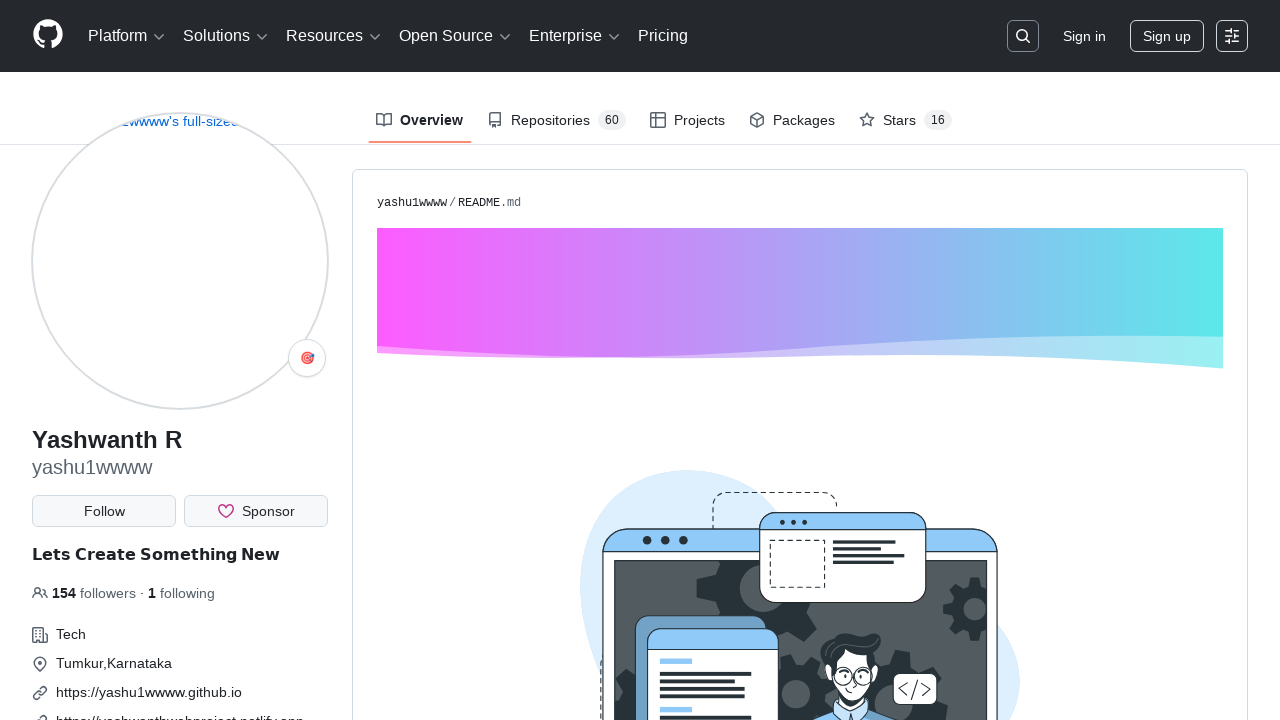

Waited for GitHub profile content to load - Person schema element found
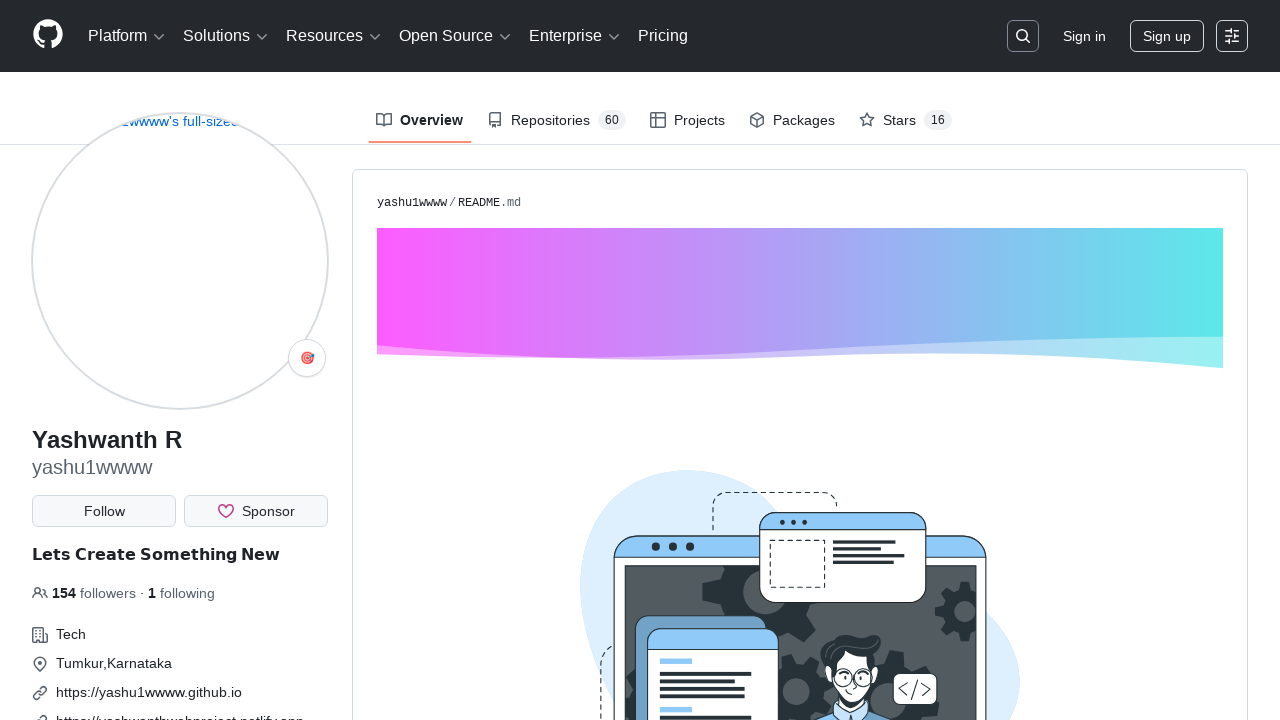

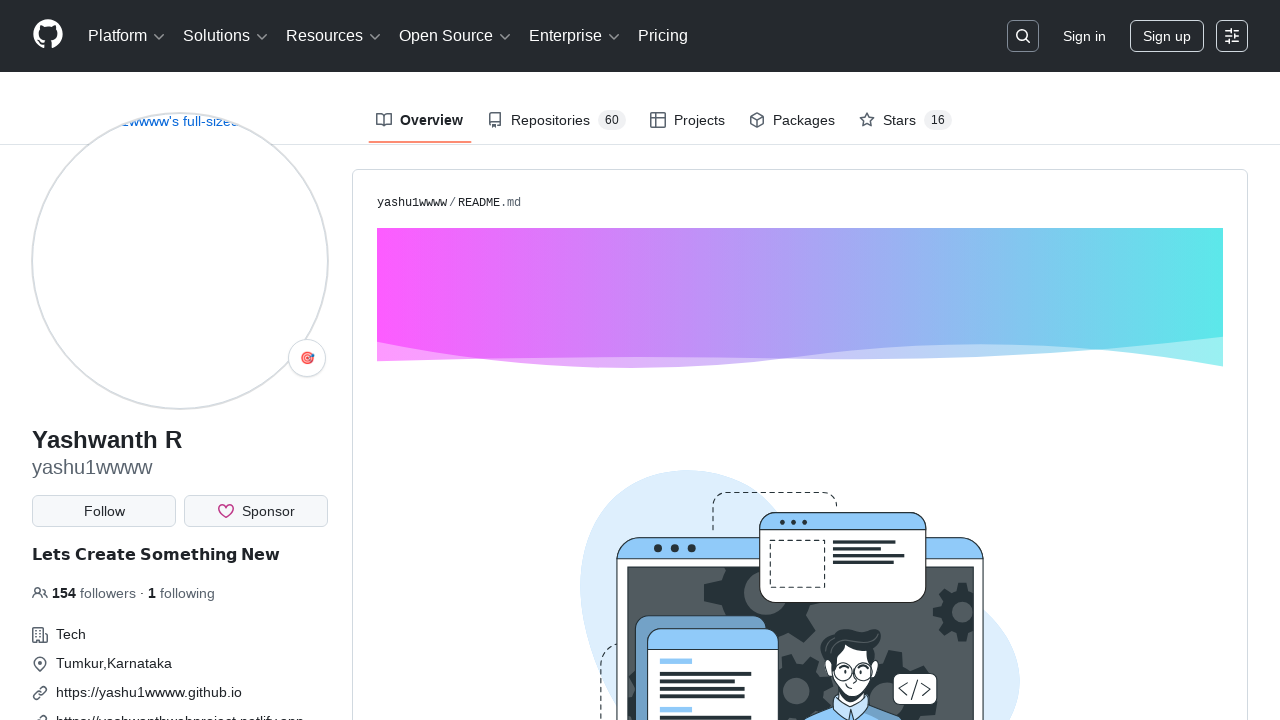